Tests drag and drop with handle by moving to an element with offset, then dragging it to the obliterator.

Starting URL: http://web.masteringselenium.com/jsDragAndDropWithHandle.html

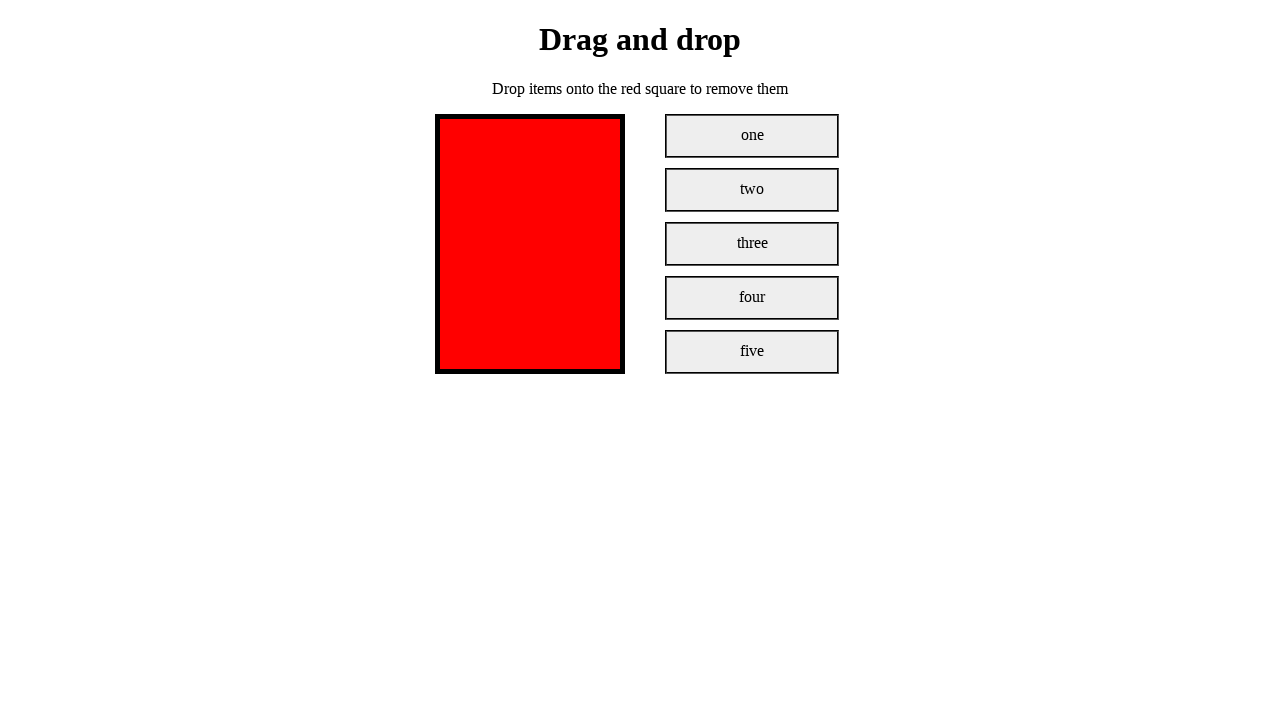

Waited for obliterator element to load
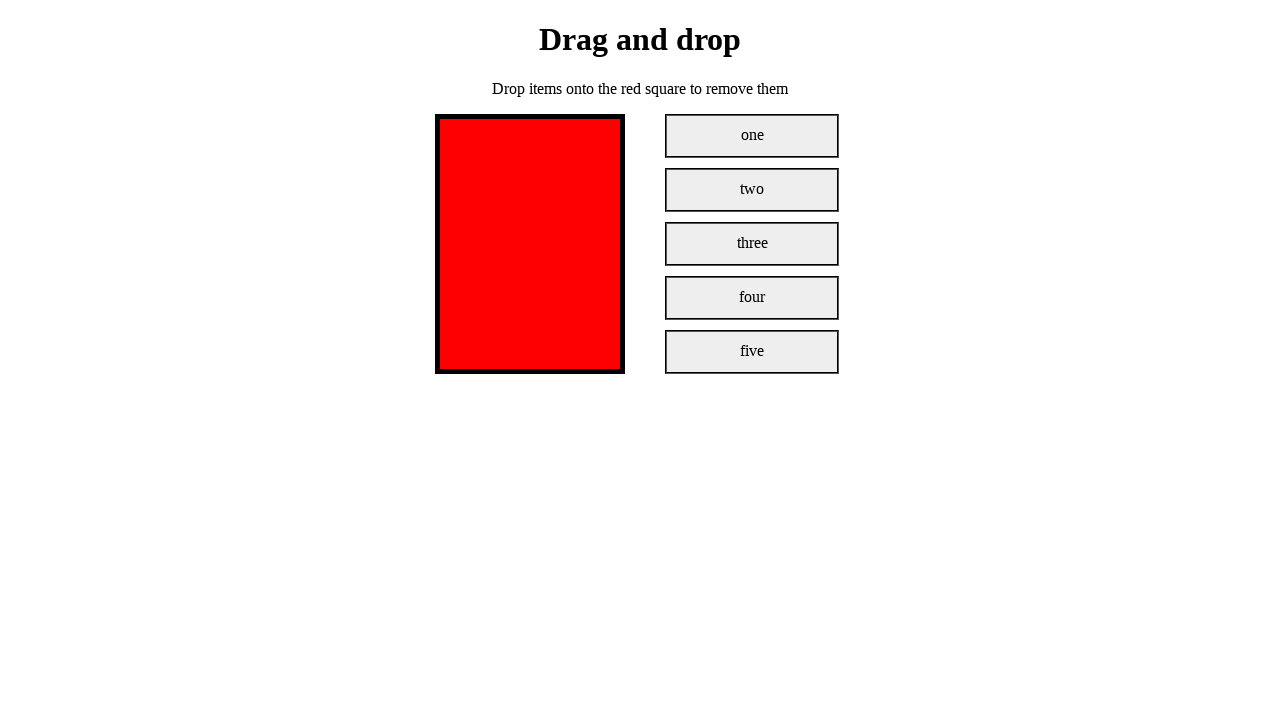

Waited for draggable element (#one) to load
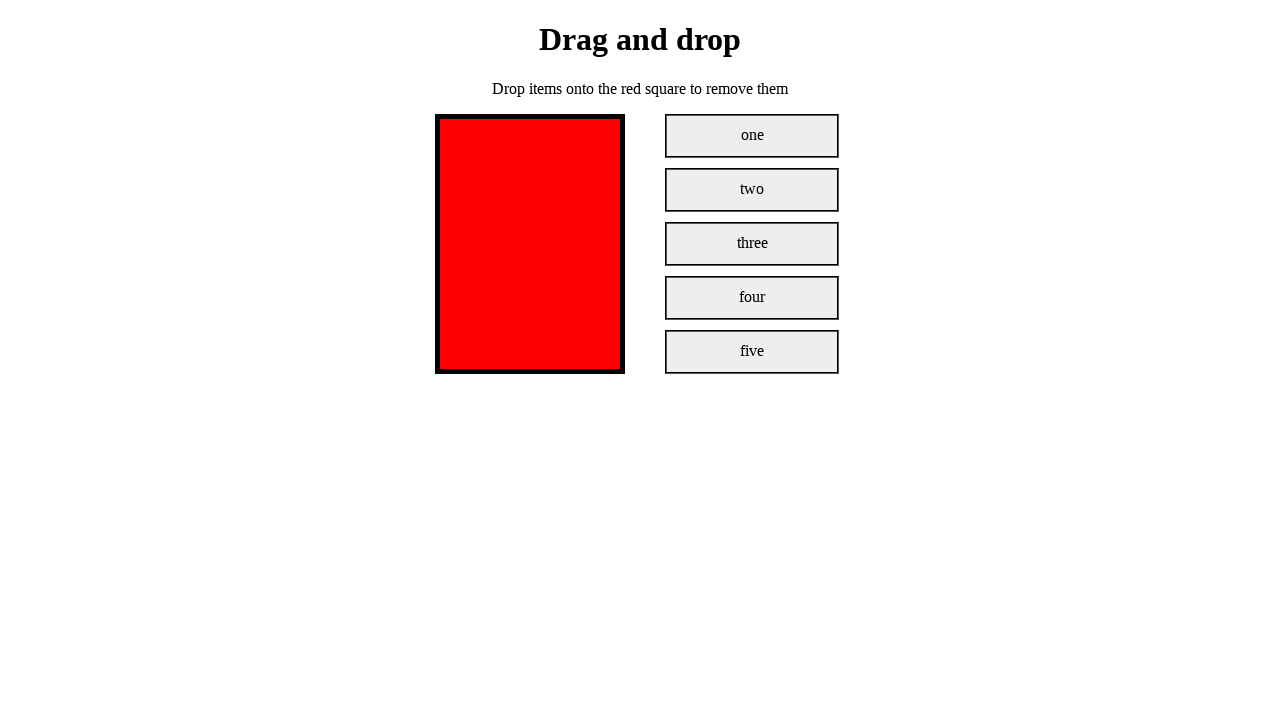

Retrieved bounding box of first draggable element
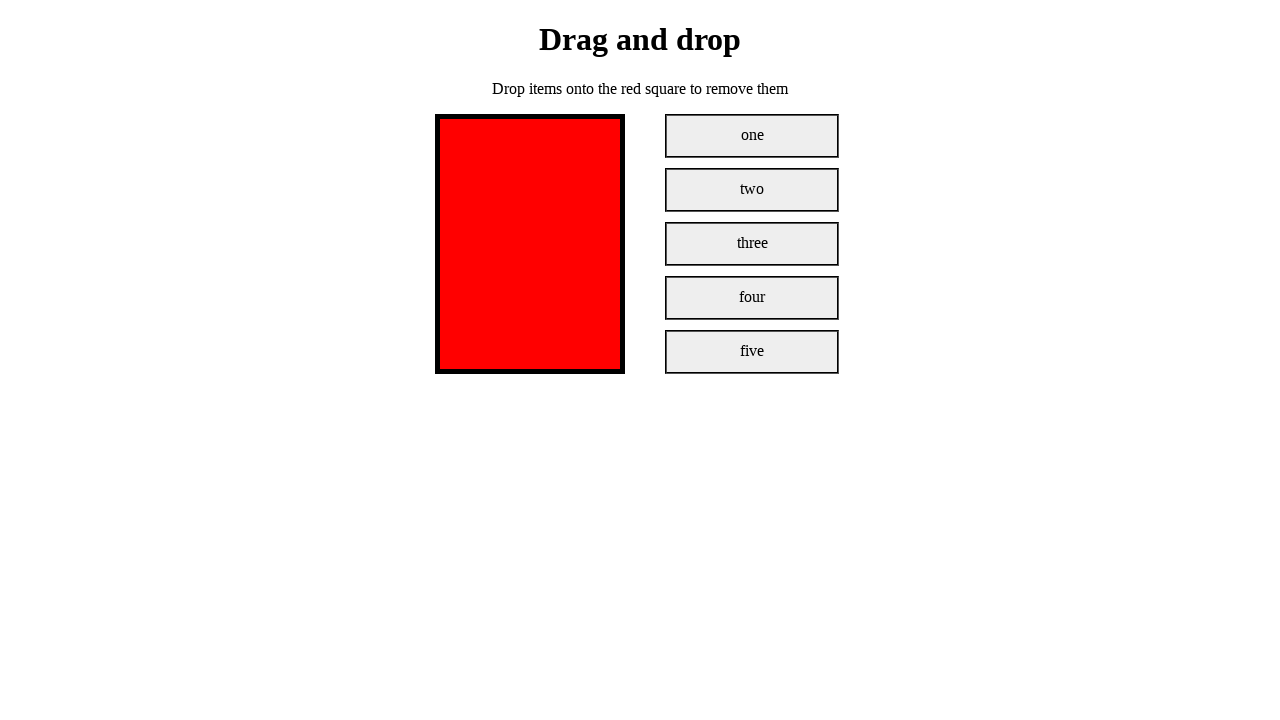

Moved mouse to drag handle position (40 pixels offset from element center) at (712, 136)
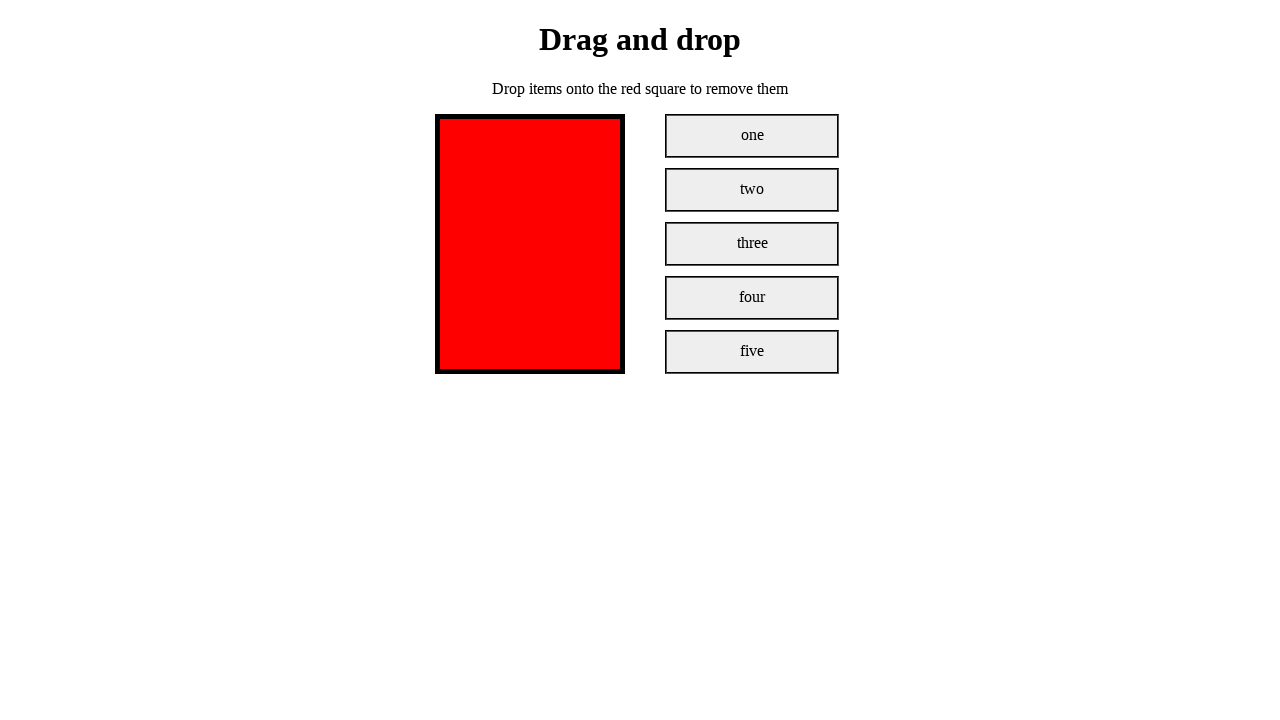

Pressed mouse button down to start drag at (712, 136)
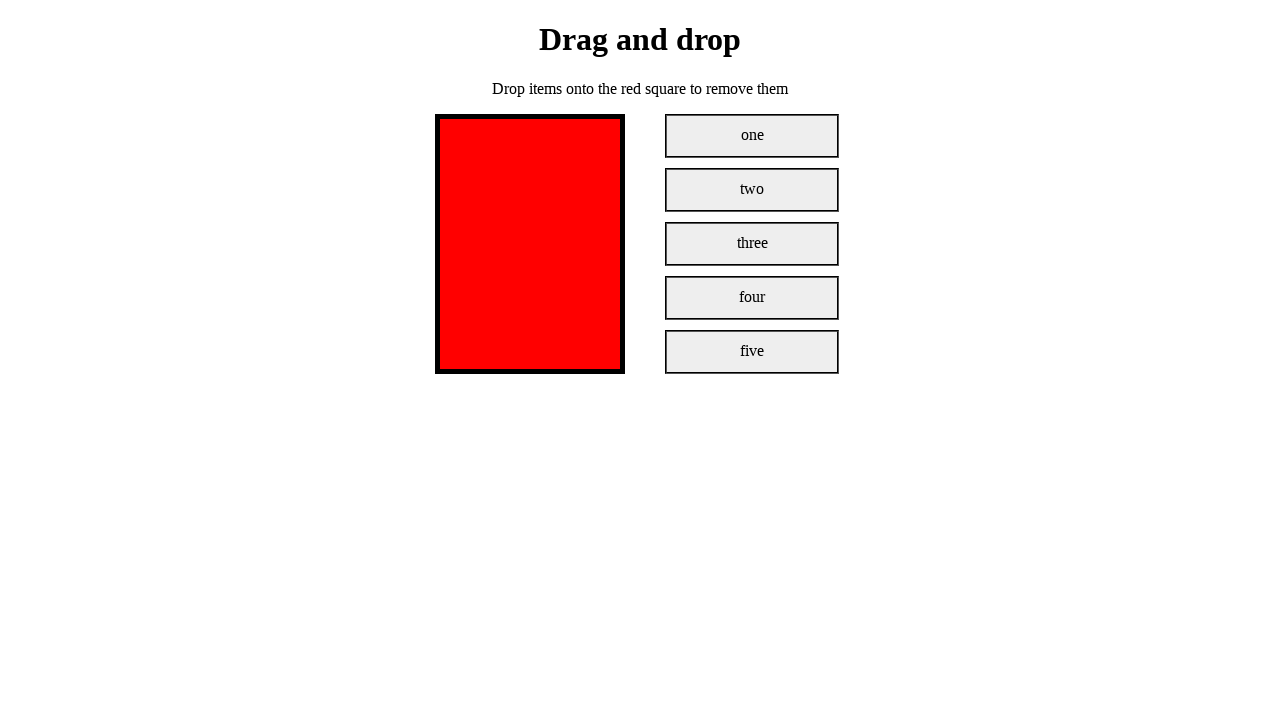

Retrieved bounding box of obliterator element
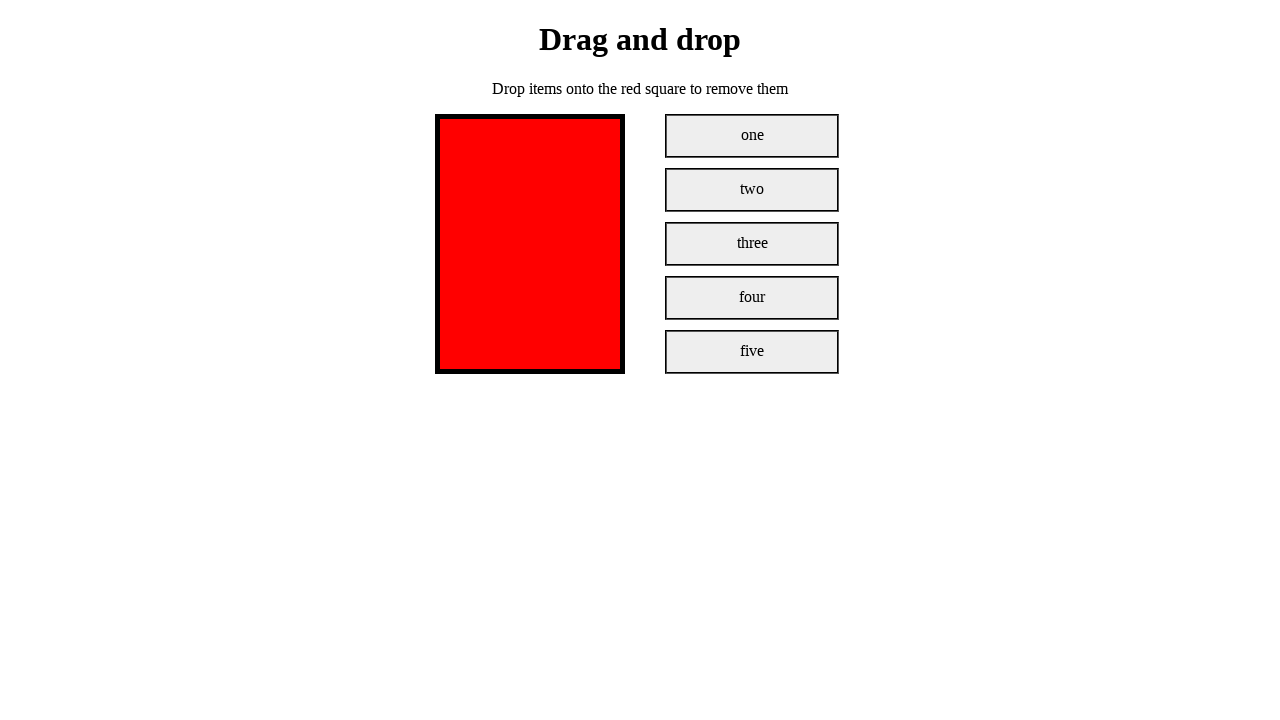

Dragged element to center of obliterator at (530, 244)
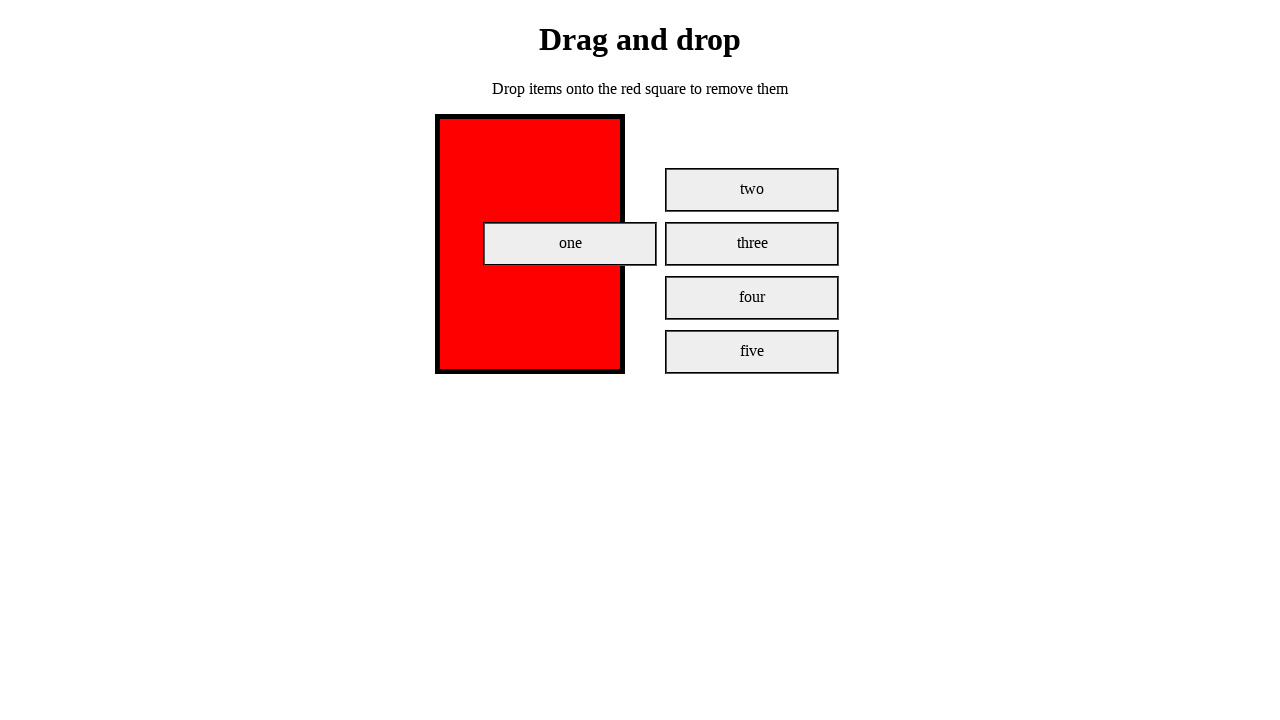

Released mouse button to complete drag and drop at (530, 244)
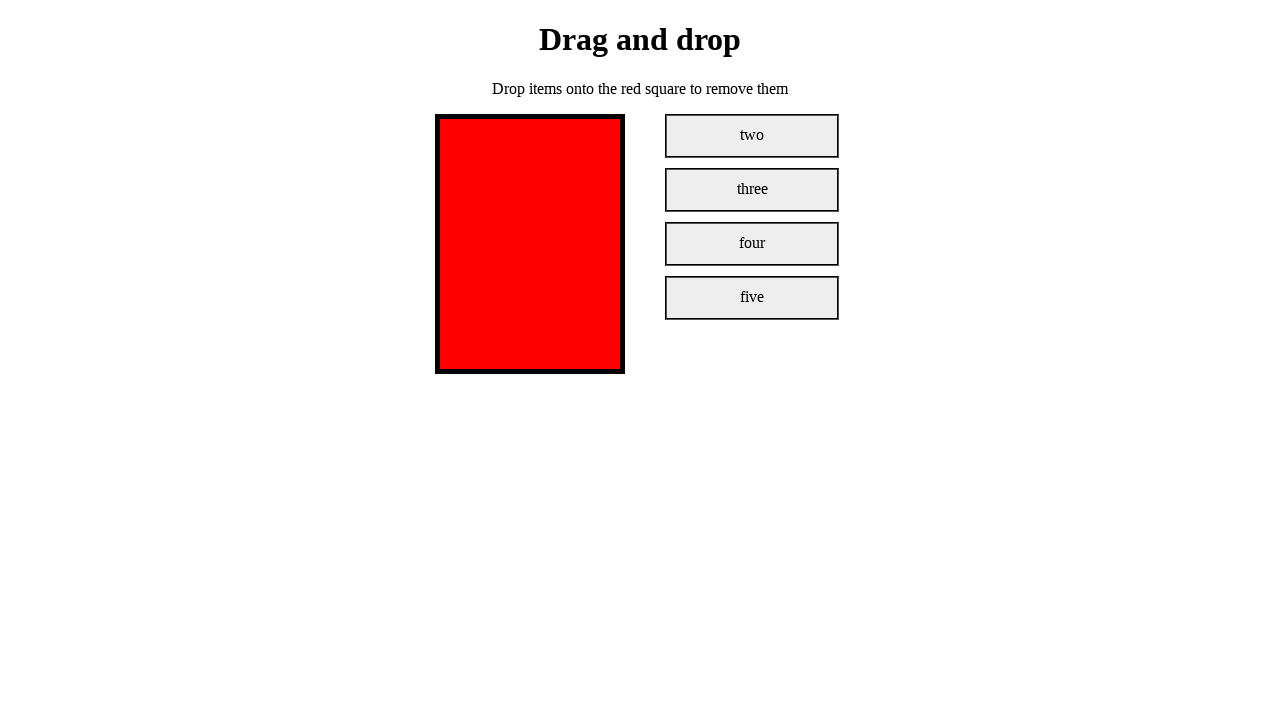

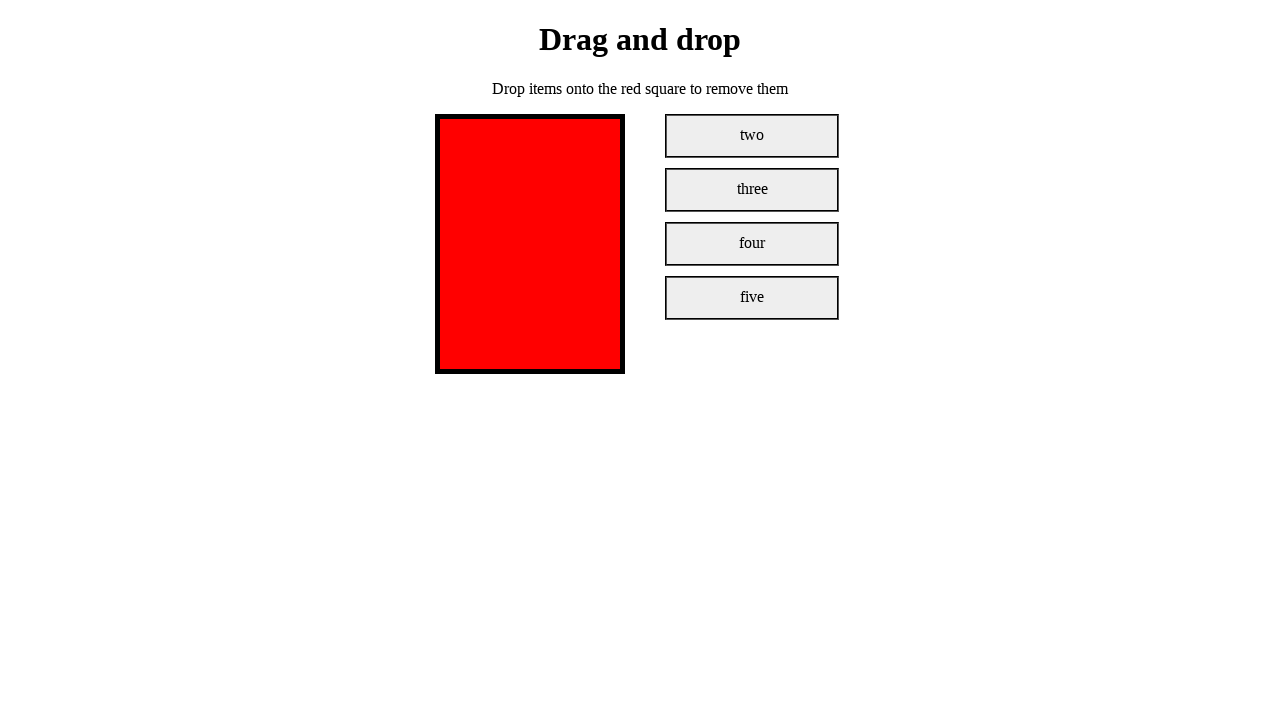